Tests multi-select dropdown by selecting multiple options and deselecting one

Starting URL: https://wcaquino.me/selenium/componentes.html

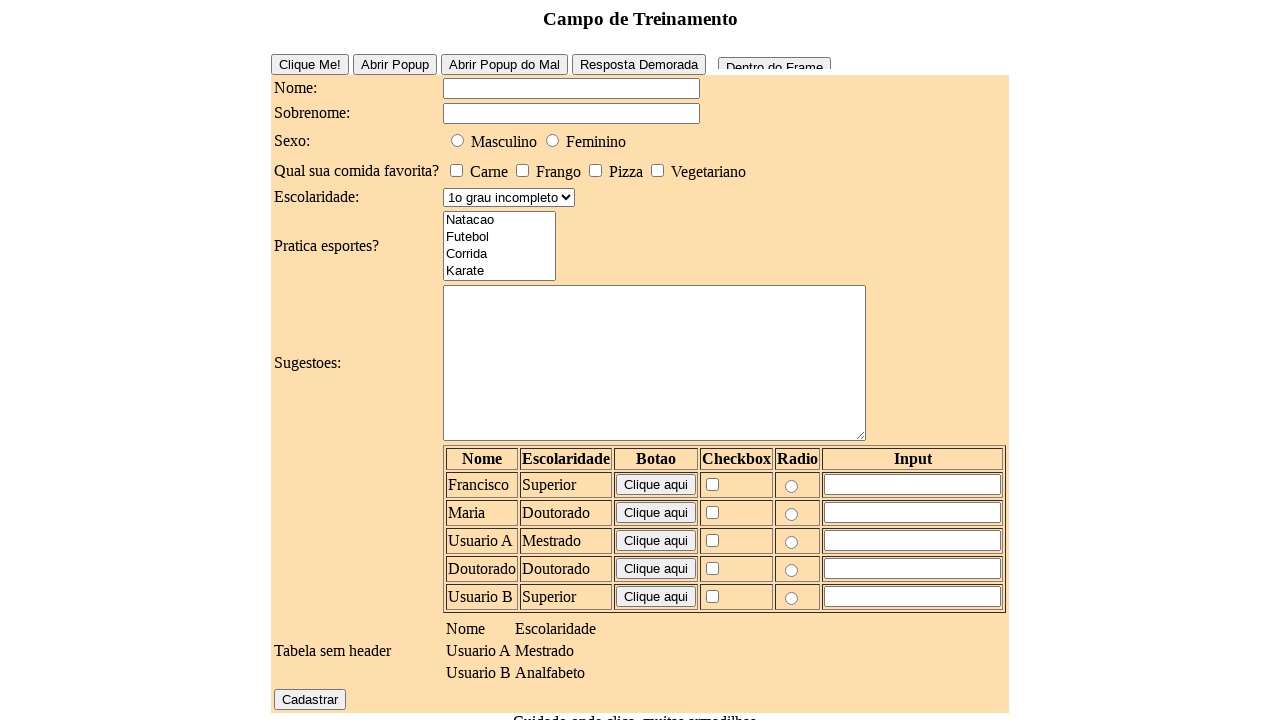

Selected 'Natacao' in multi-select dropdown on #elementosForm\:esportes
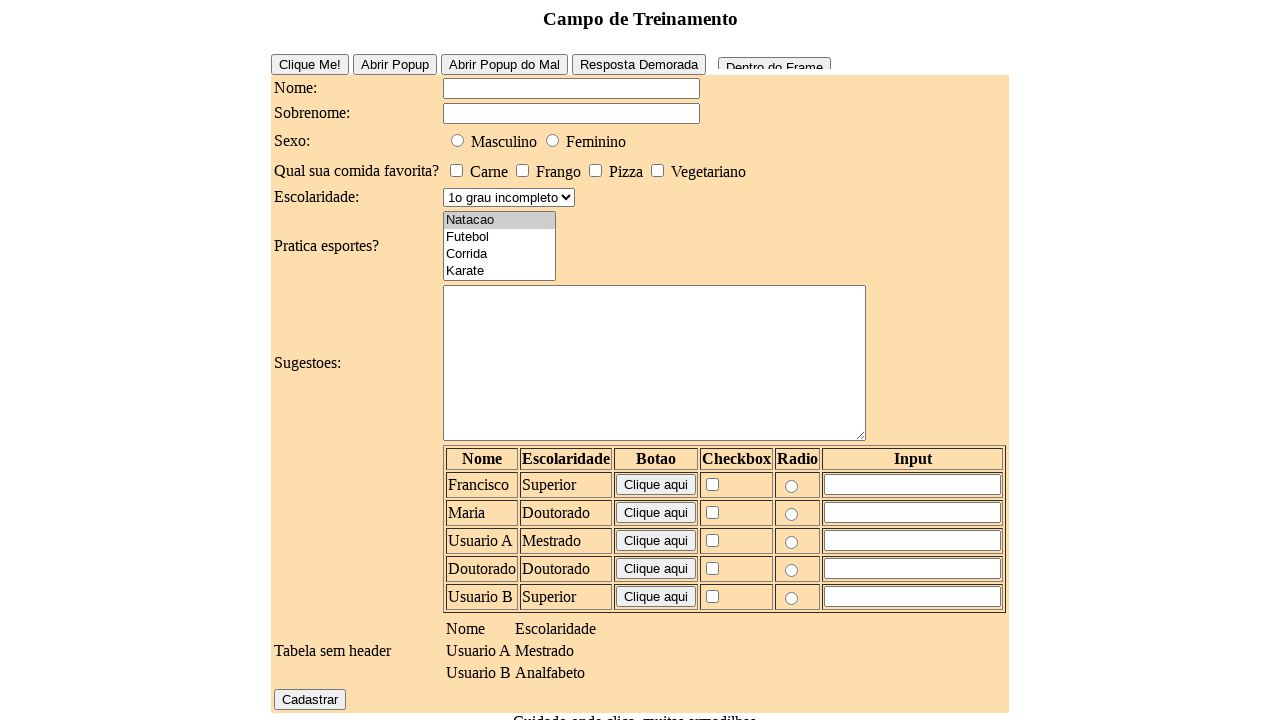

Selected 'Natacao' and 'Futebol' in multi-select dropdown on #elementosForm\:esportes
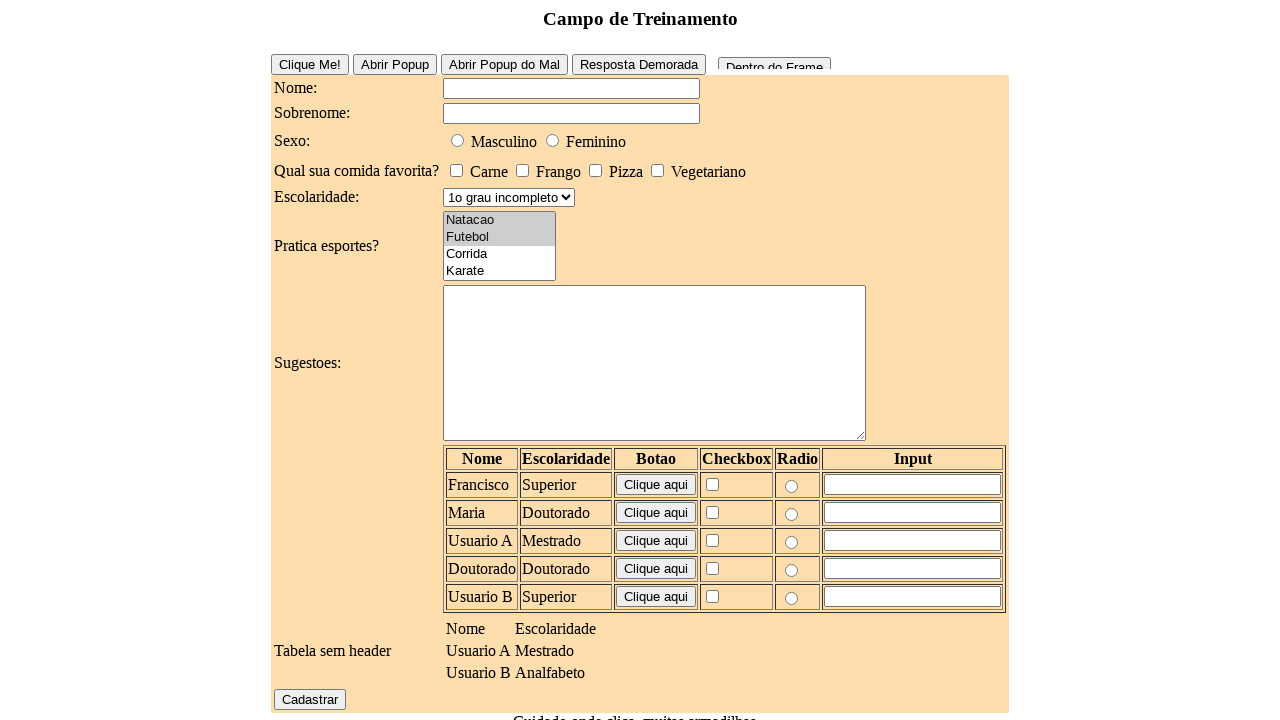

Selected 'Natacao', 'Futebol', and 'Corrida' in multi-select dropdown on #elementosForm\:esportes
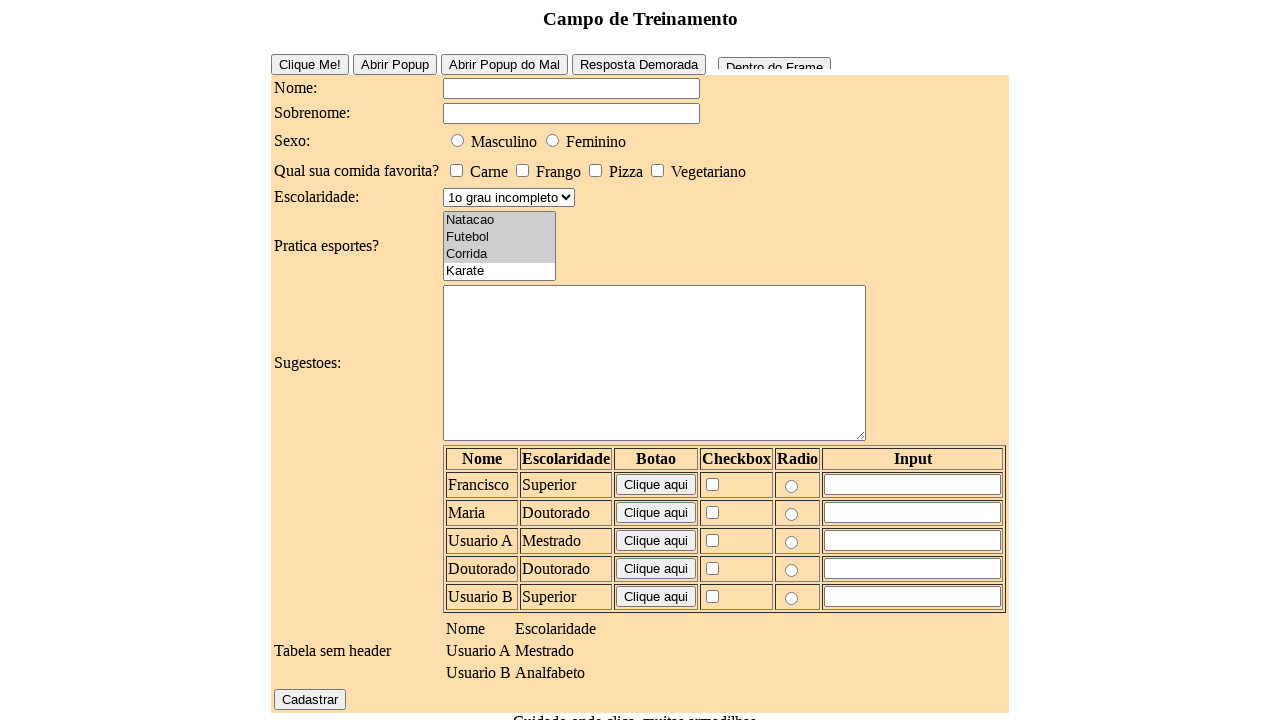

Retrieved all selected options from multi-select dropdown
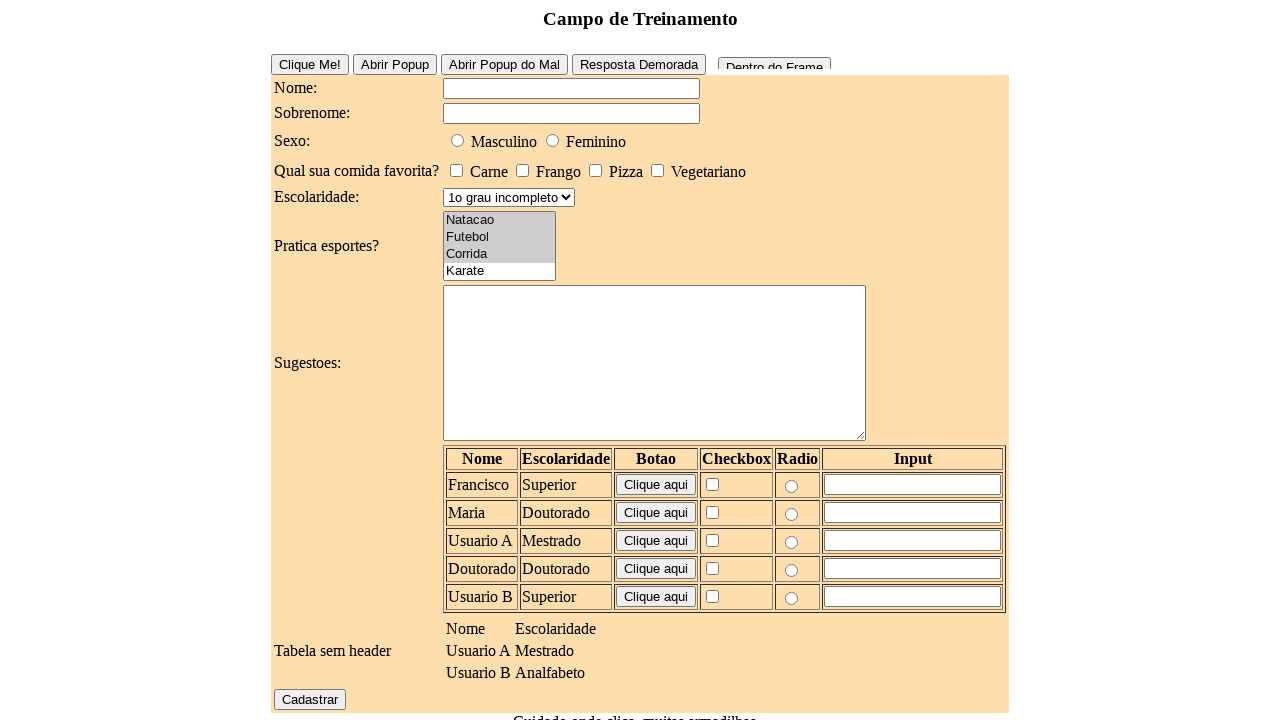

Verified that 3 options are selected
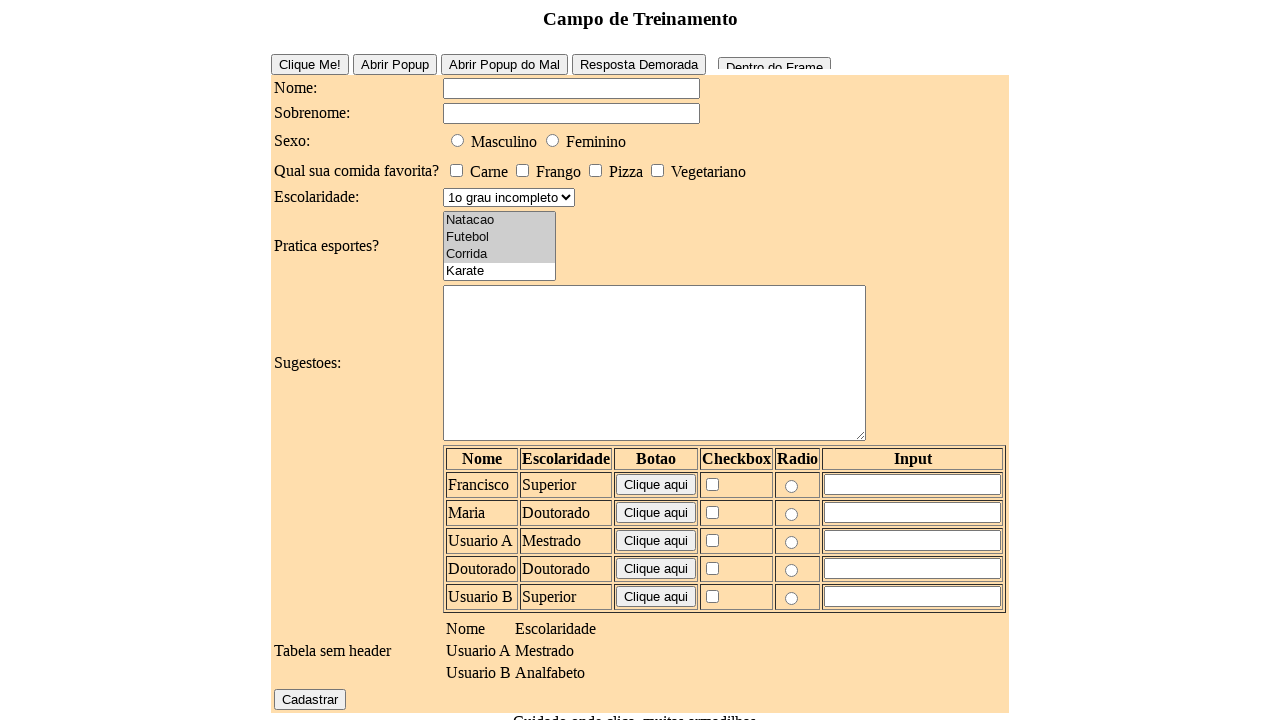

Deselected 'Corrida' by selecting only 'Natacao' and 'Futebol' on #elementosForm\:esportes
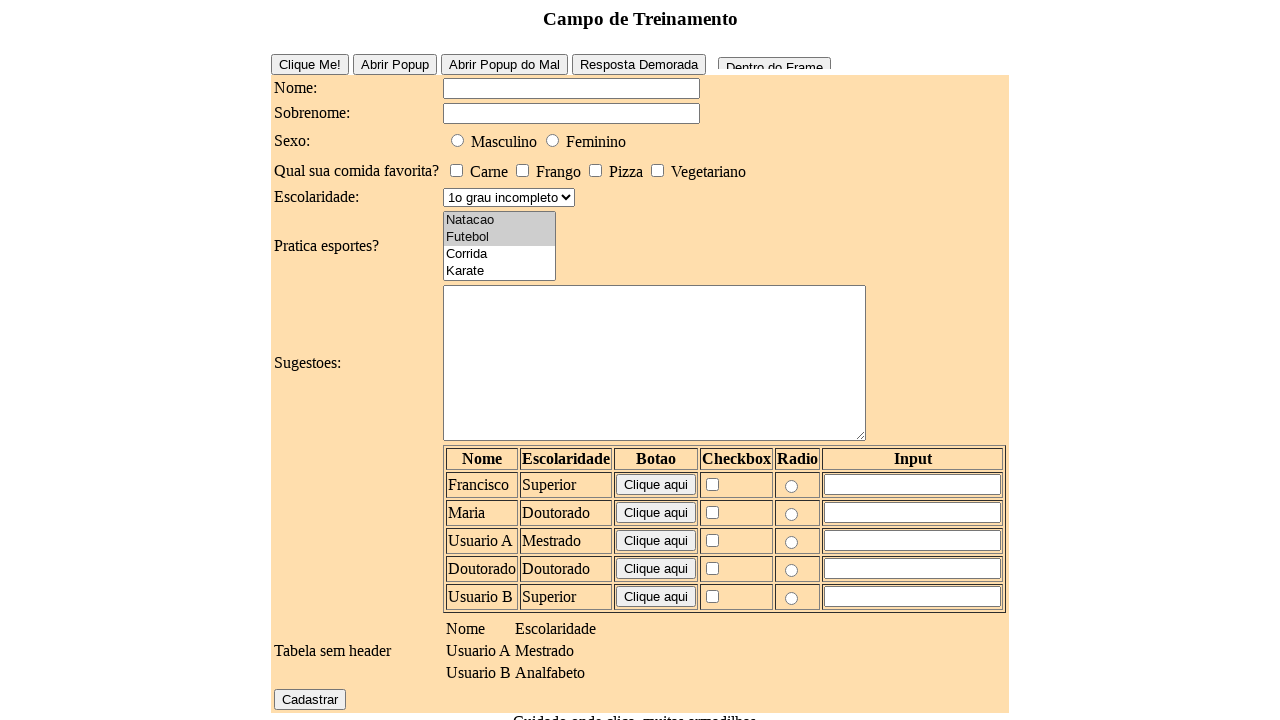

Retrieved all selected options from multi-select dropdown after deselection
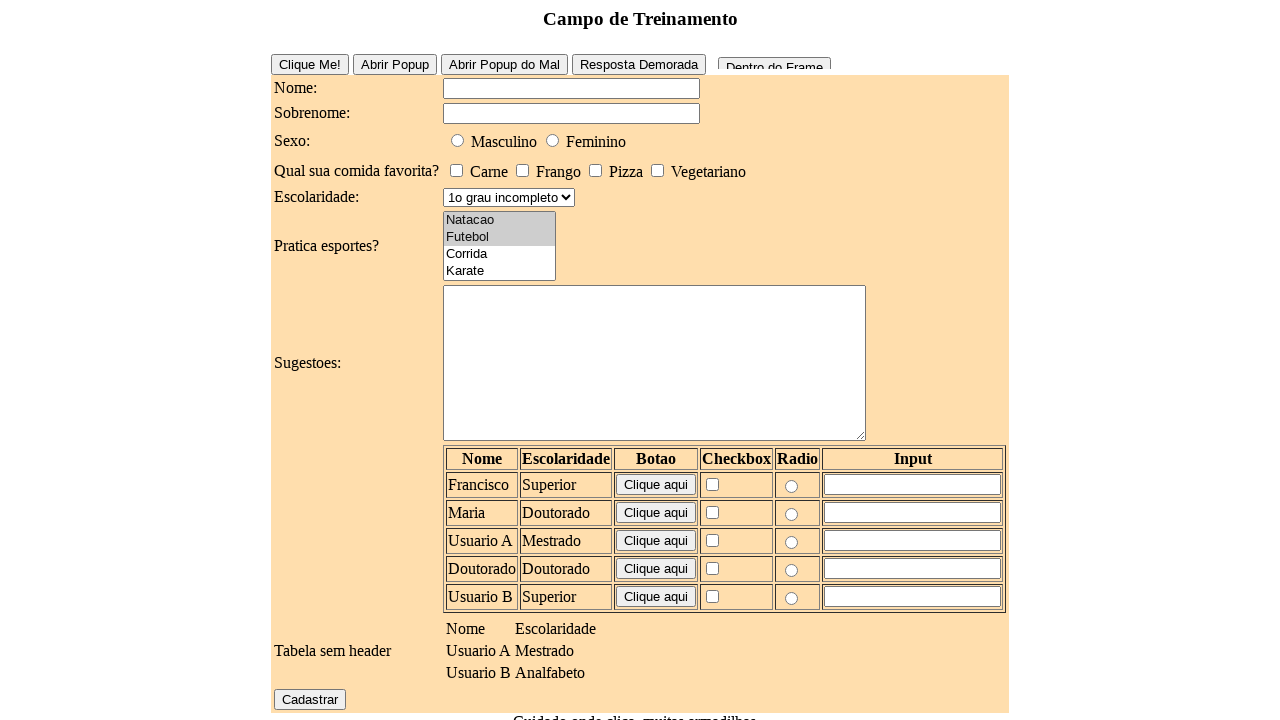

Verified that 2 options remain selected after deselecting 'Corrida'
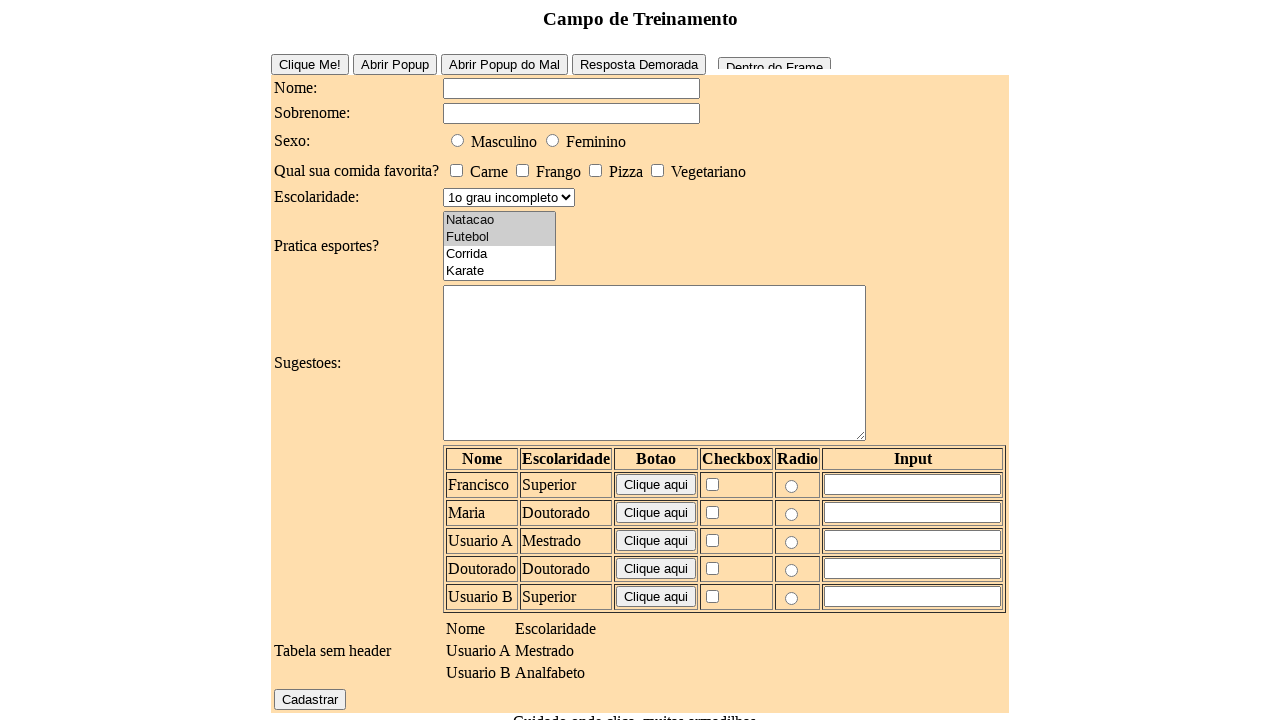

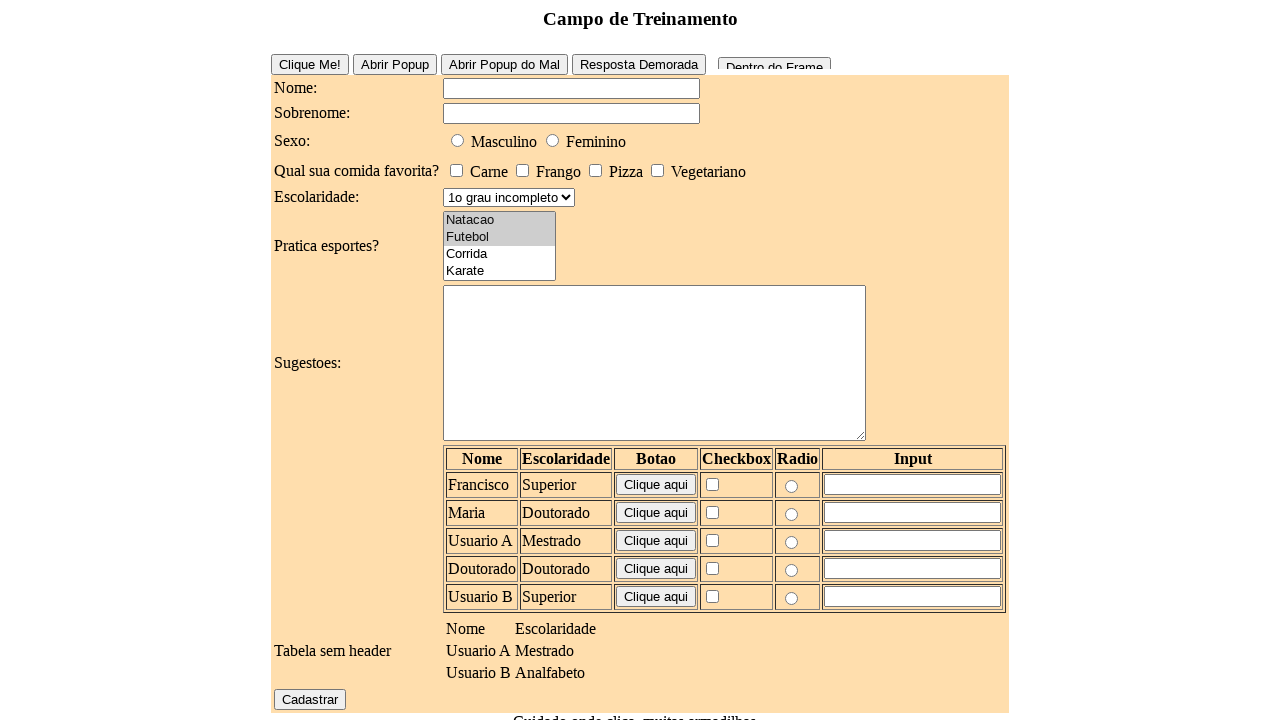